Tests the IRS homepage navigation menu by clicking on the File, Pay, and Refunds menu links and verifying they work correctly

Starting URL: https://www.irs.gov

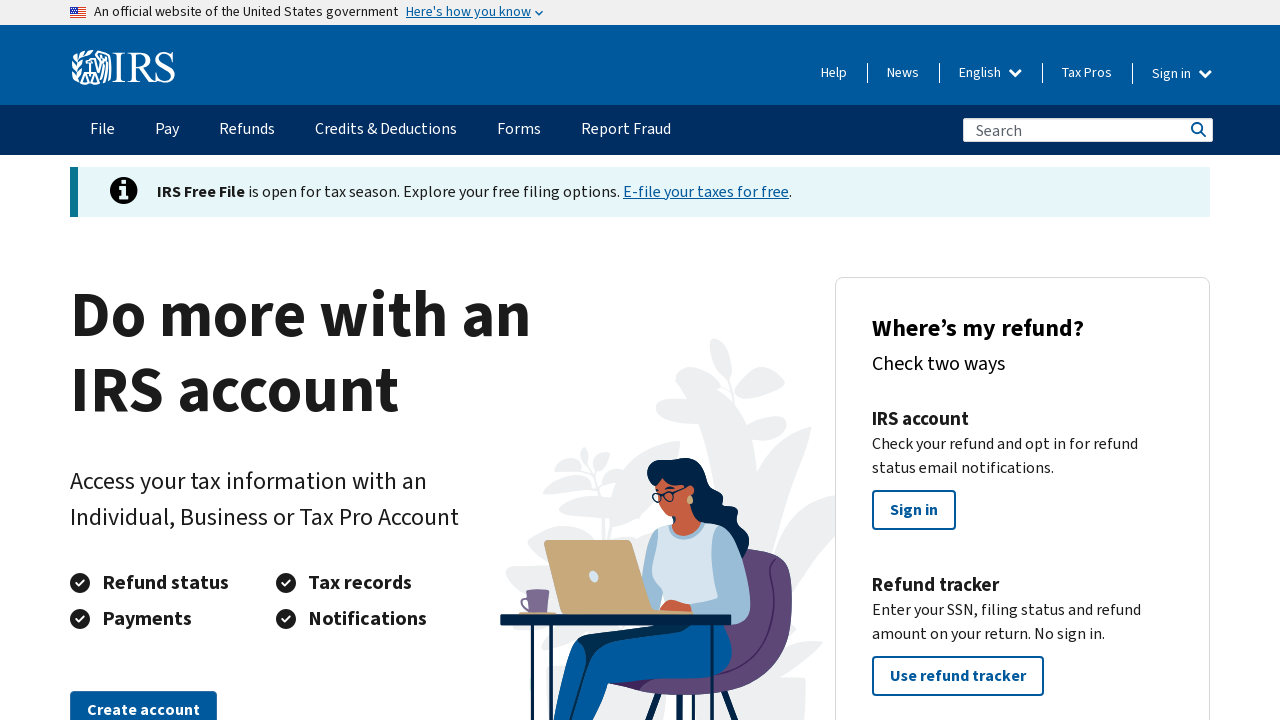

Clicked on the File menu link at (102, 130) on xpath=//*[@id='accessible-megamenu-nav-item-0']
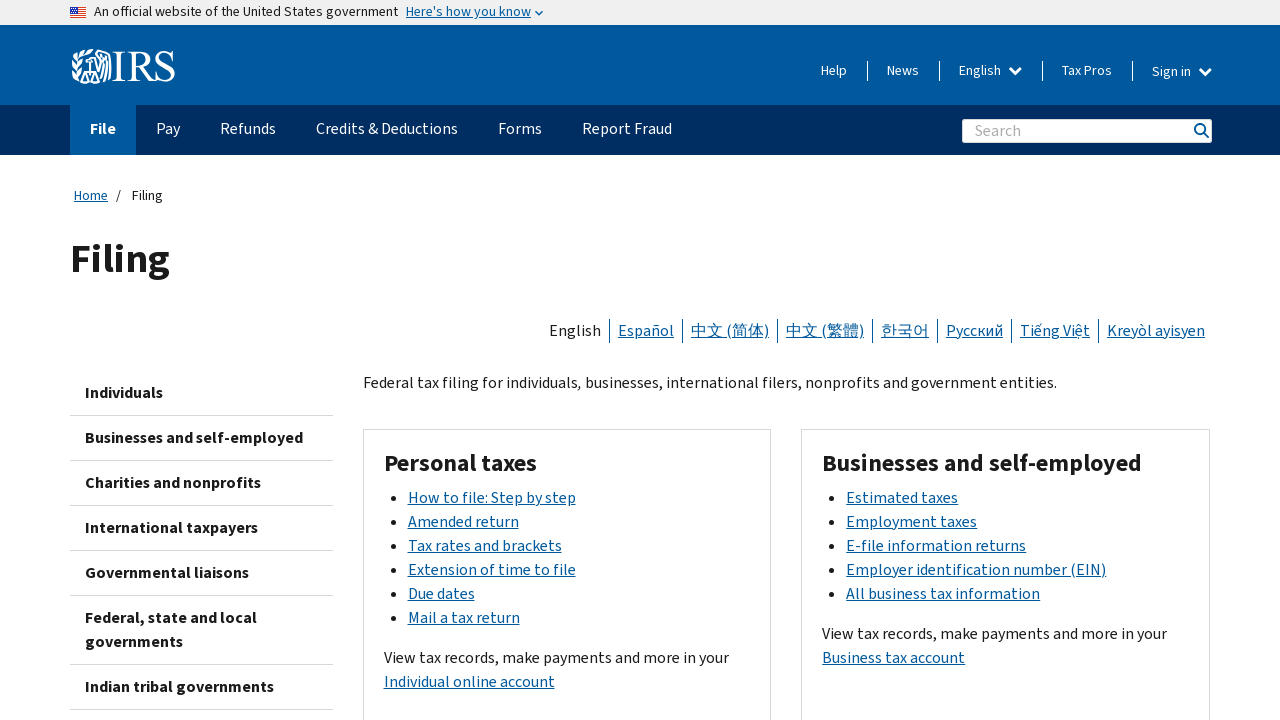

Waited 2 seconds for File menu content to load
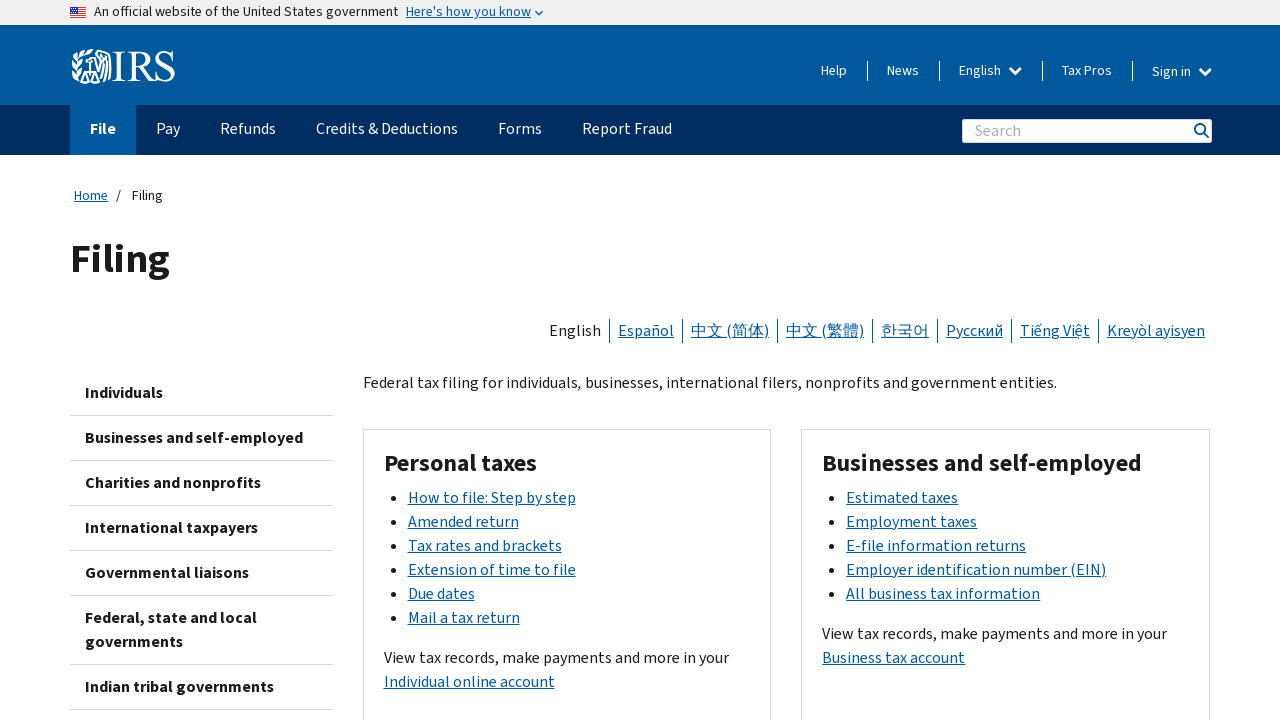

Clicked on the Pay menu link at (168, 130) on xpath=//*[@id='accessible-megamenu-nav-item-1']
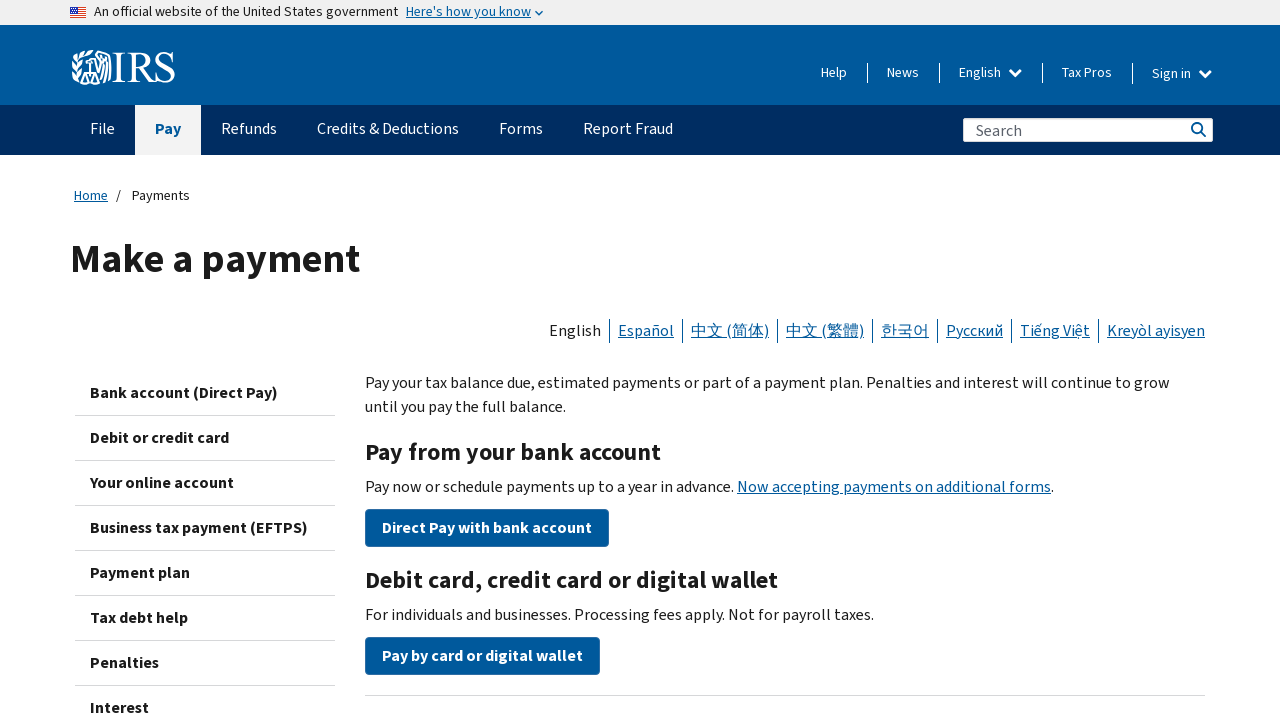

Waited 2 seconds for Pay menu content to load
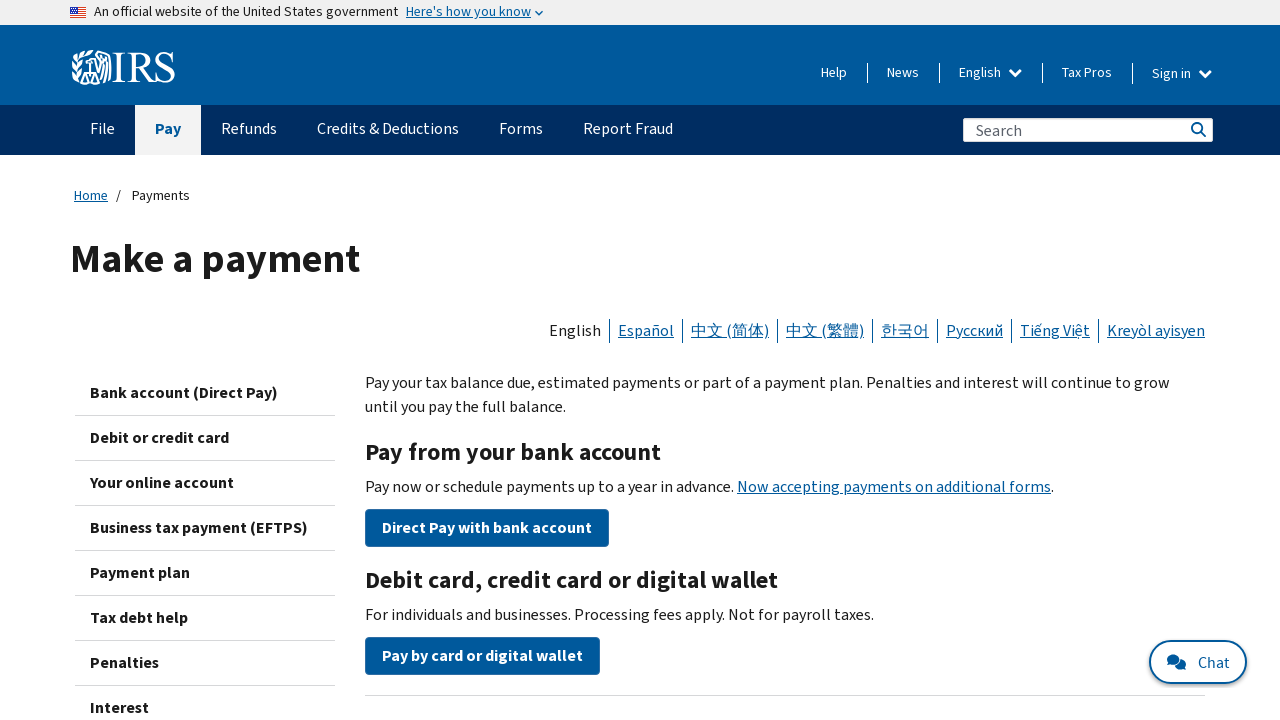

Clicked on the Refunds menu link at (249, 130) on xpath=//*[@id='accessible-megamenu-nav-item-2']
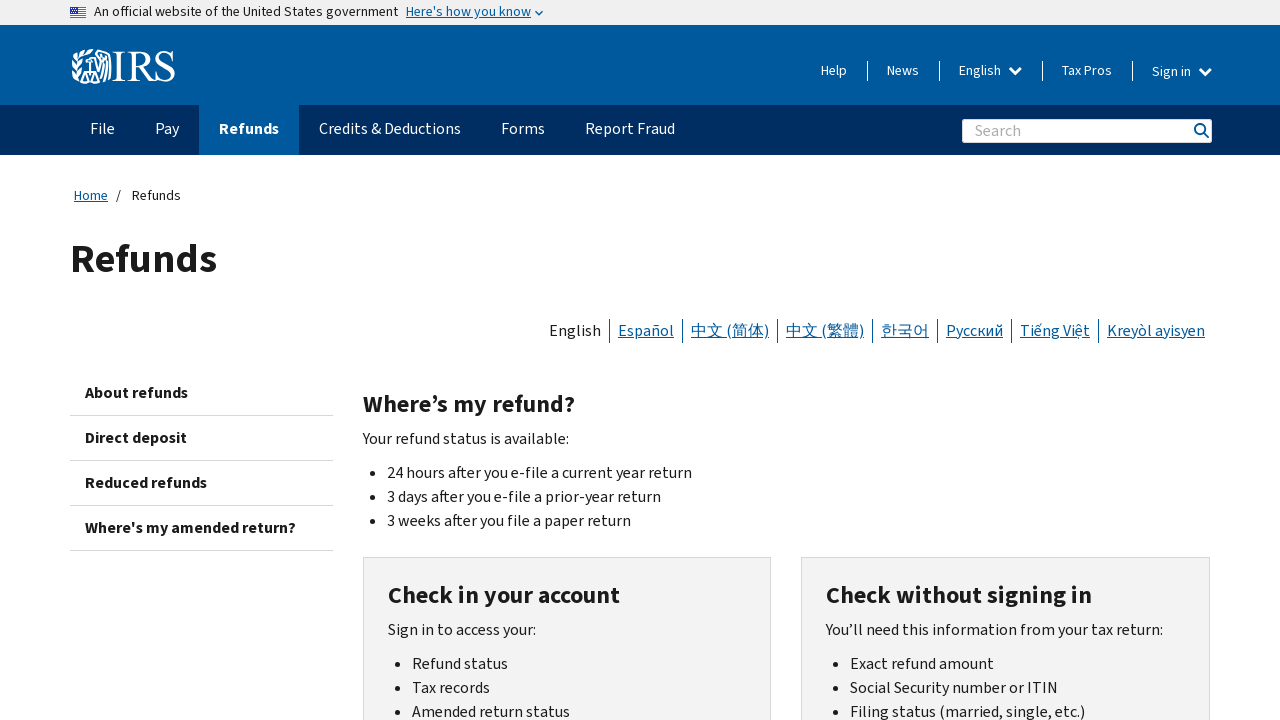

Waited 2 seconds for Refunds menu content to load
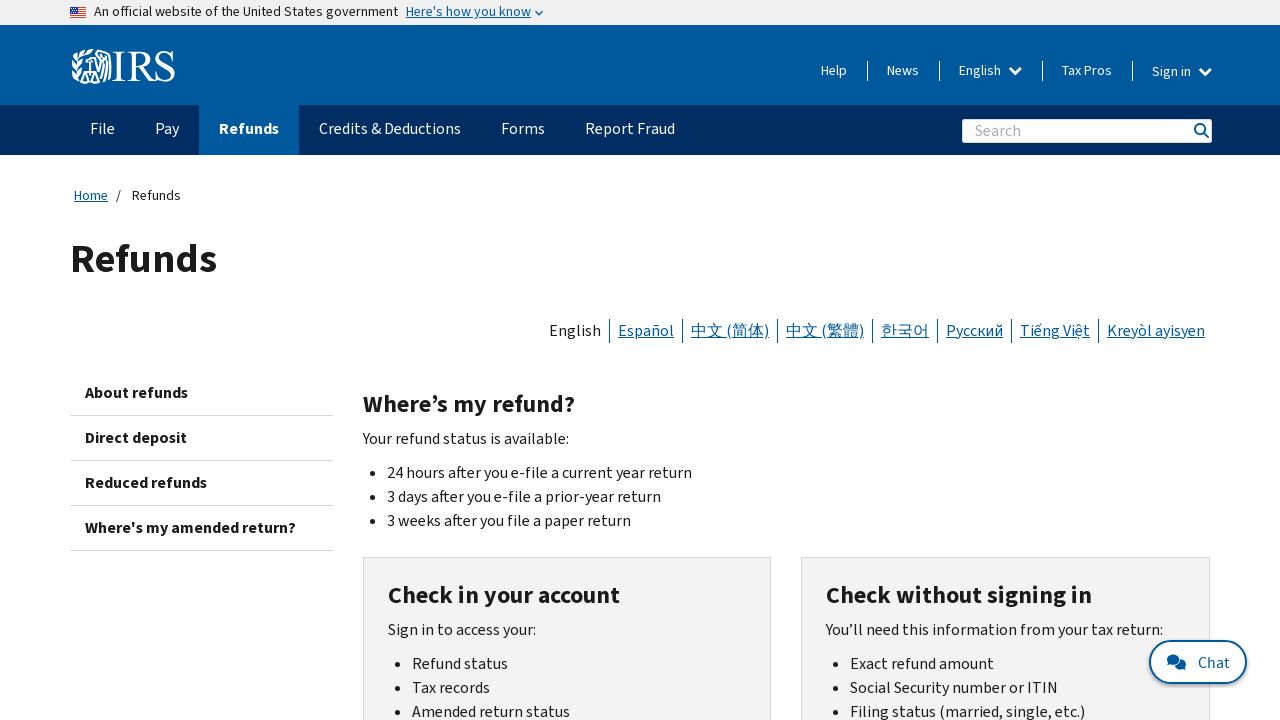

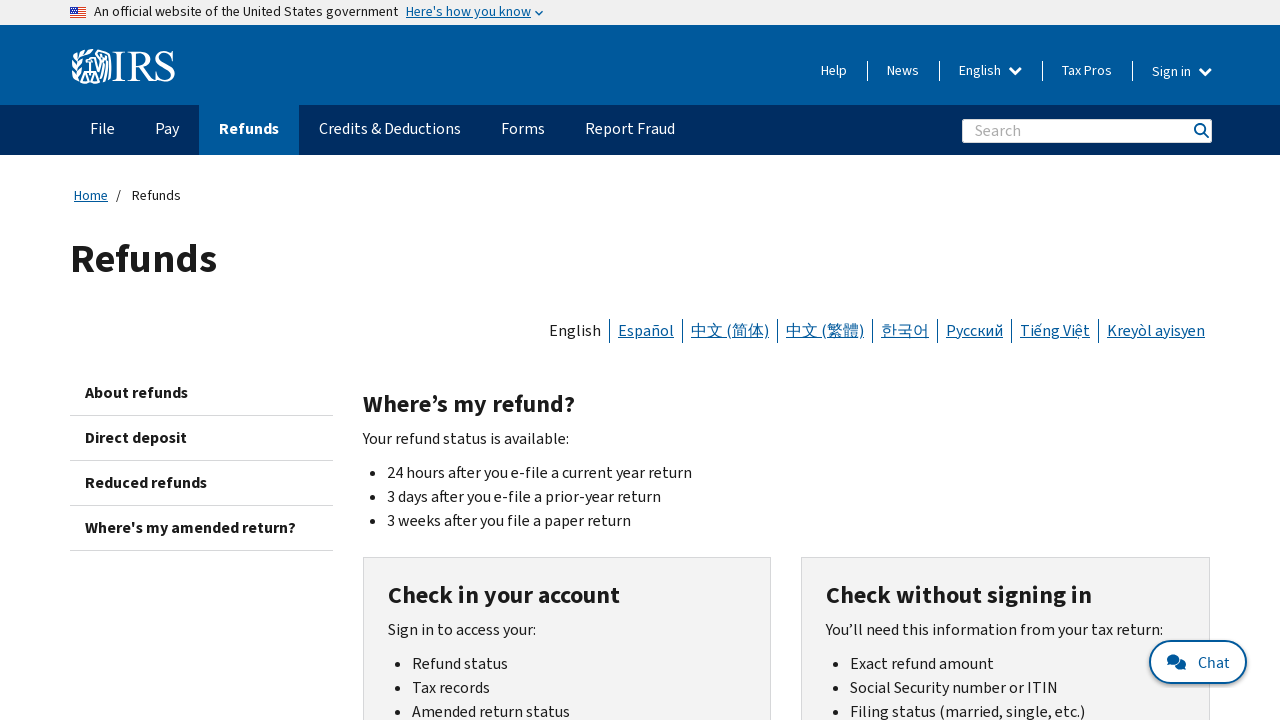